Tests browser window size manipulation by setting a custom dimension, maximizing the window, and then resizing it back to the custom dimension while loading a webpage.

Starting URL: http://openclinic.sourceforge.net/openclinic/home/index.php

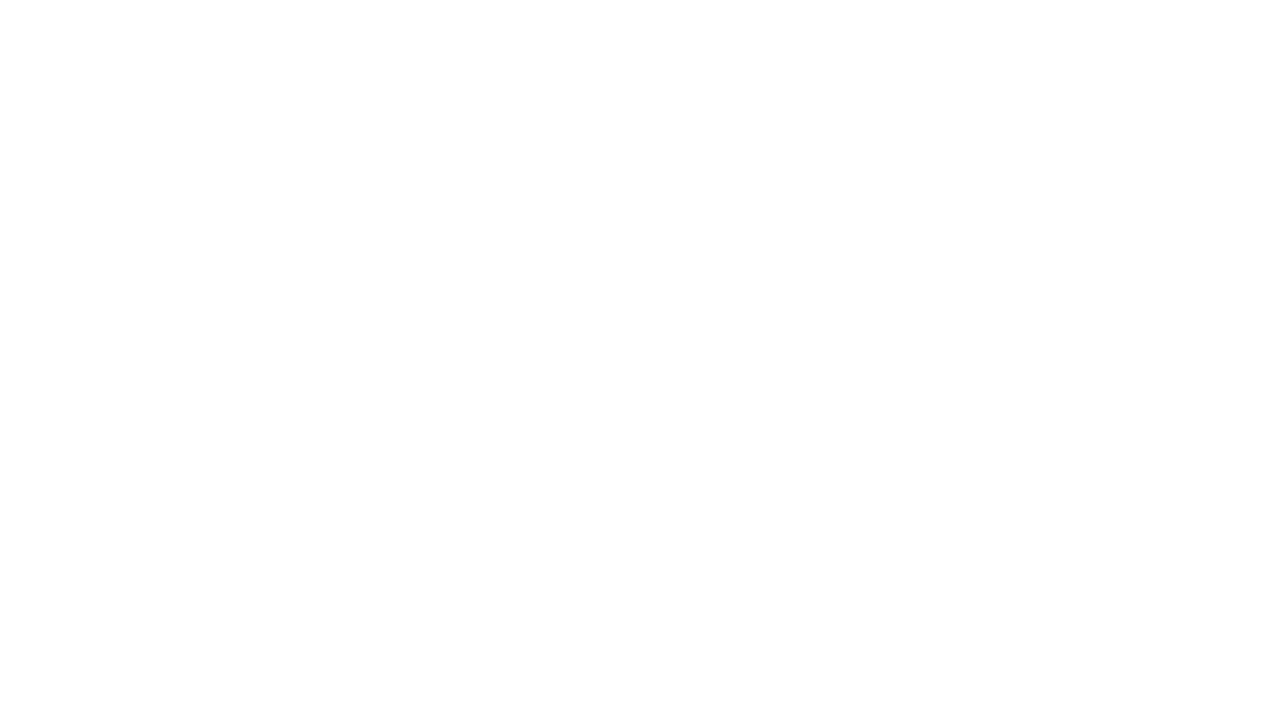

Set viewport to custom size (300x600)
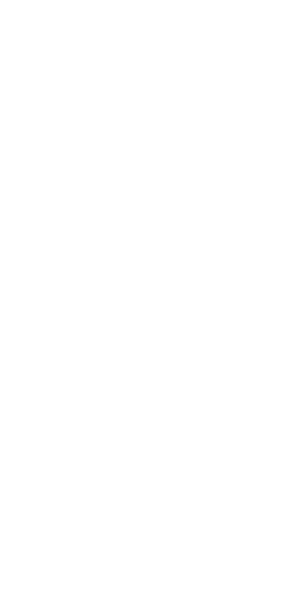

Waited 2 seconds to observe viewport size change
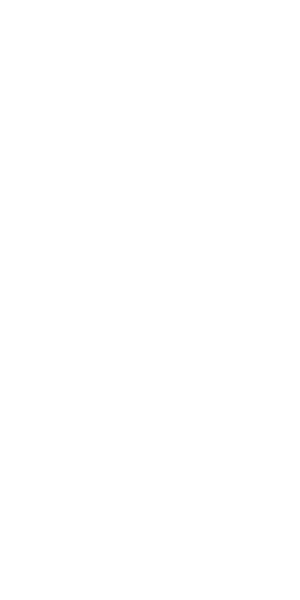

Maximized viewport to 1920x1080
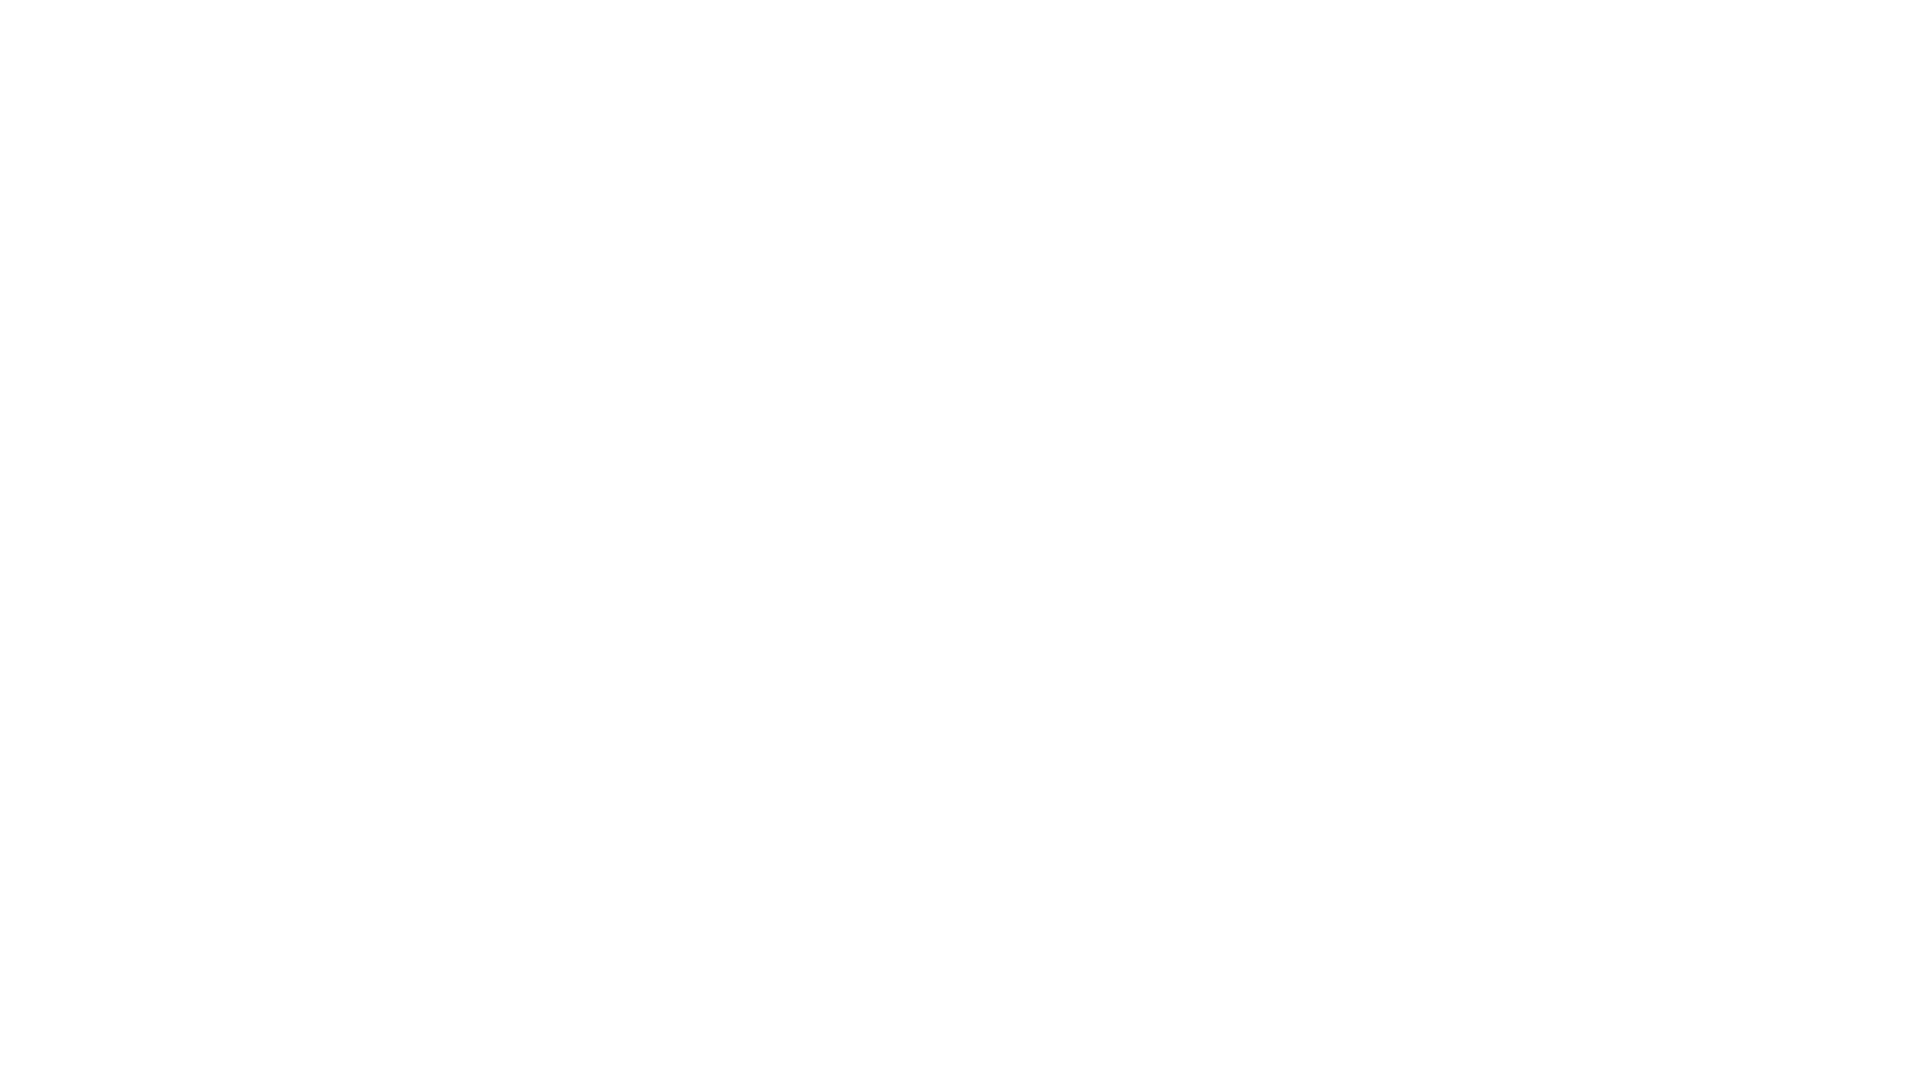

Waited 2 seconds to observe maximized viewport state
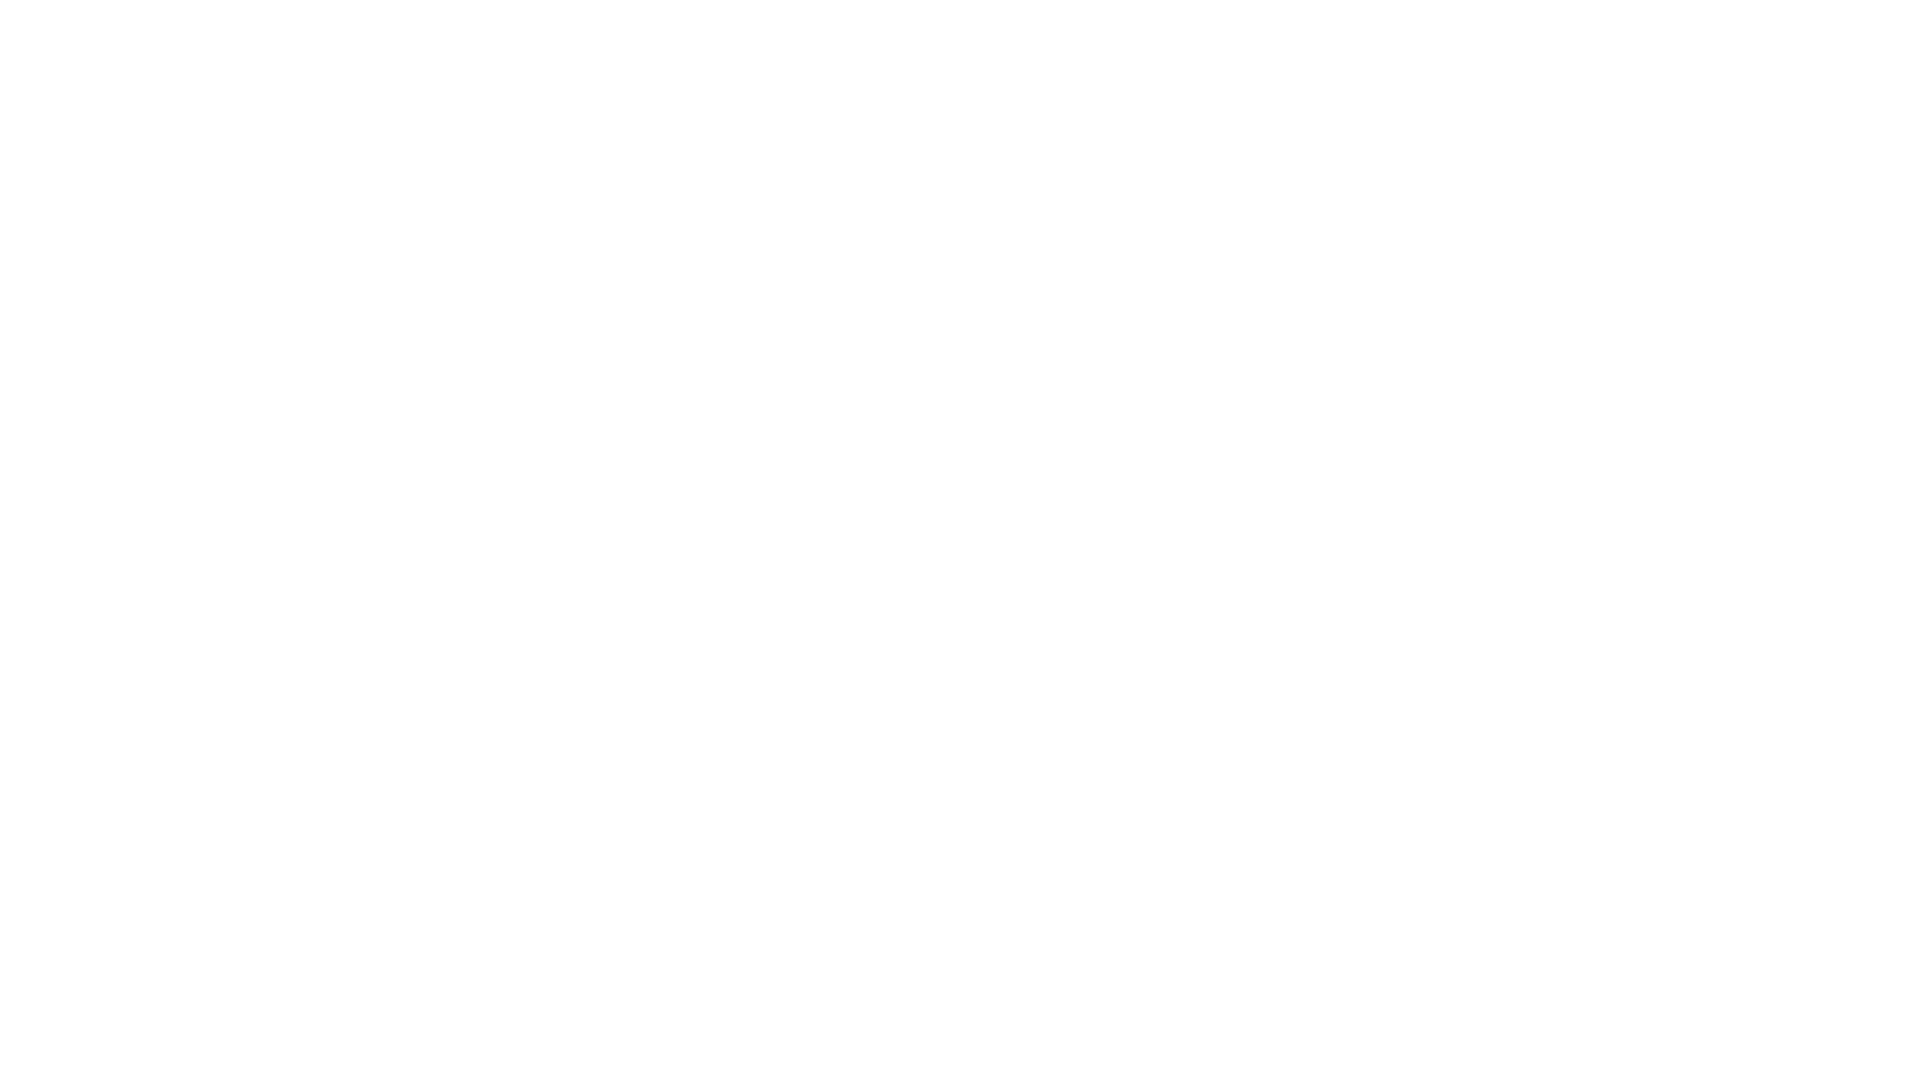

Reset viewport back to custom size (300x600)
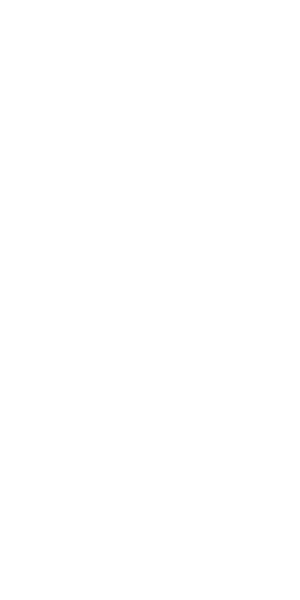

Waited for page to reach load state
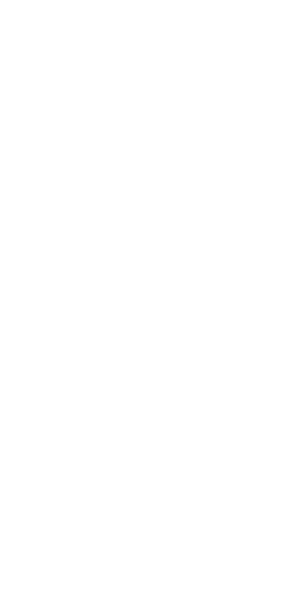

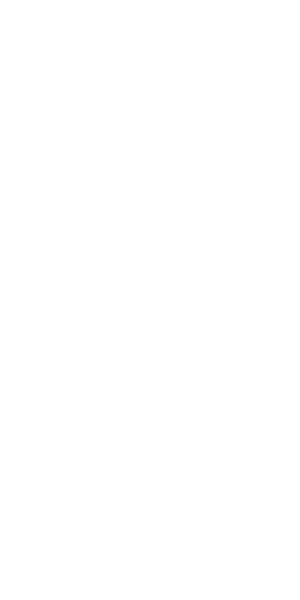